Navigates to an automation practice page and interacts with elements, demonstrating page loading and element location capabilities.

Starting URL: https://rahulshettyacademy.com/AutomationPractice/

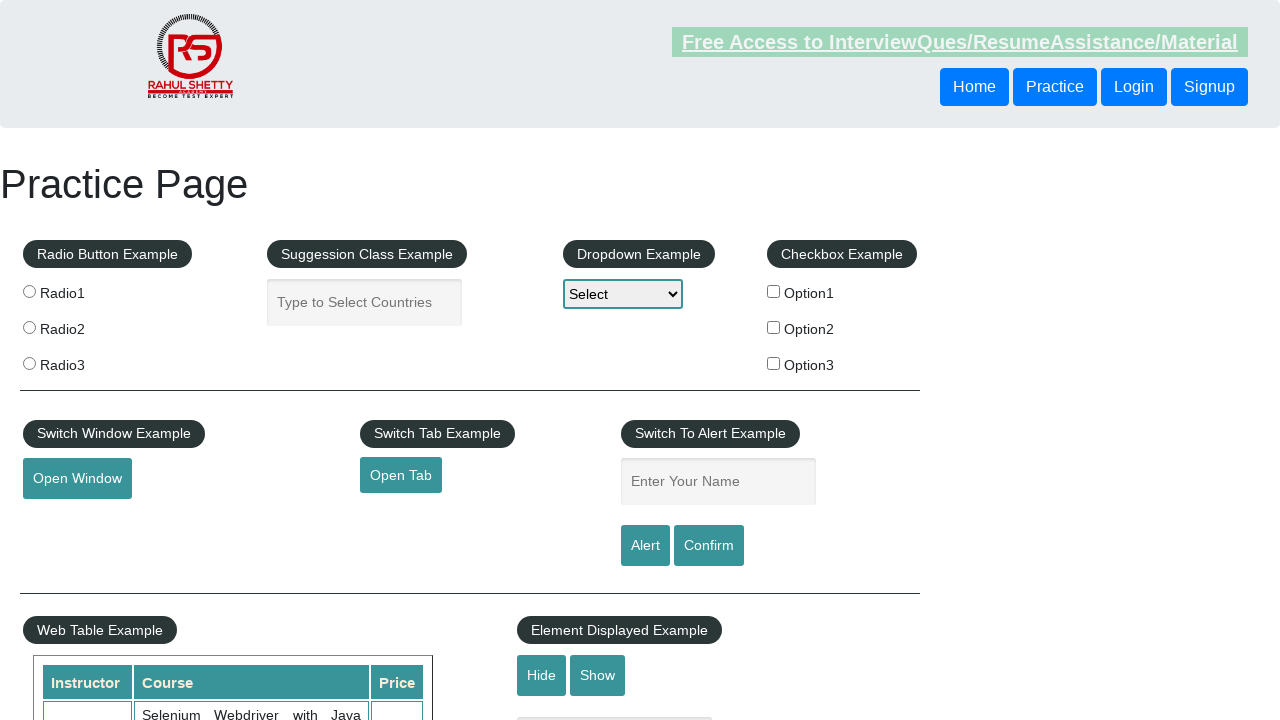

Navigated to automation practice page
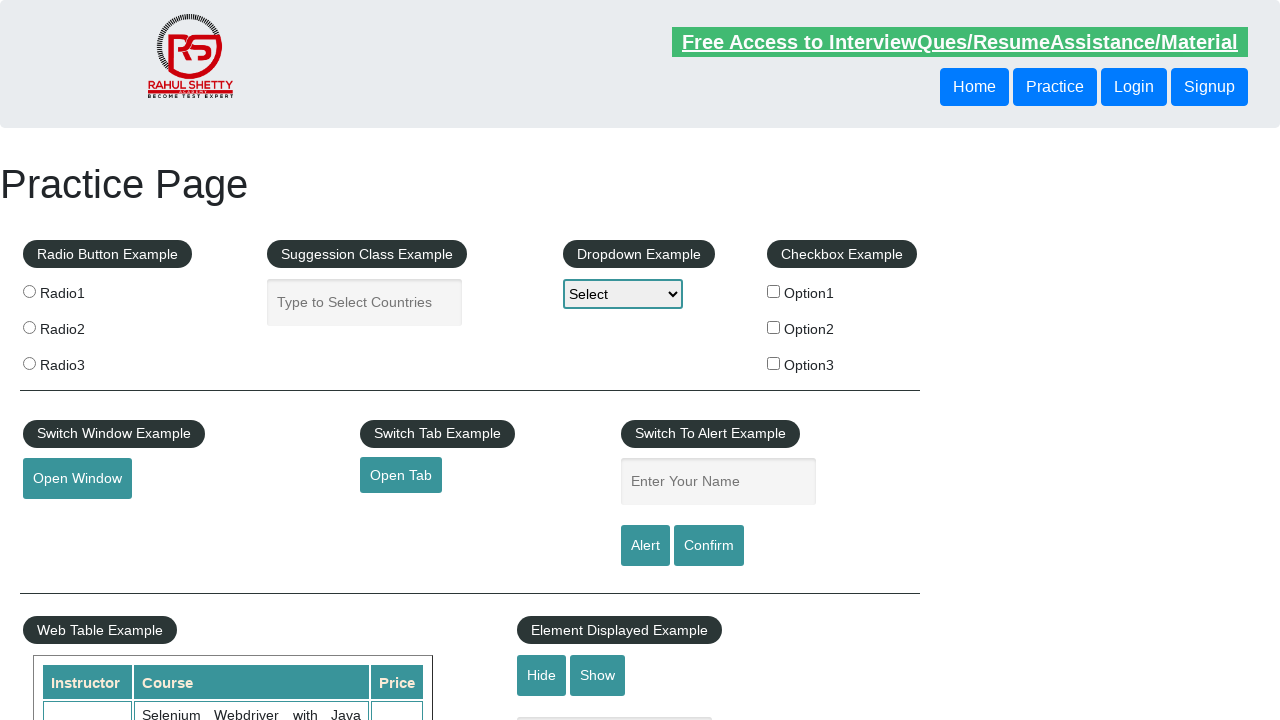

Hide-textbox button element loaded on page
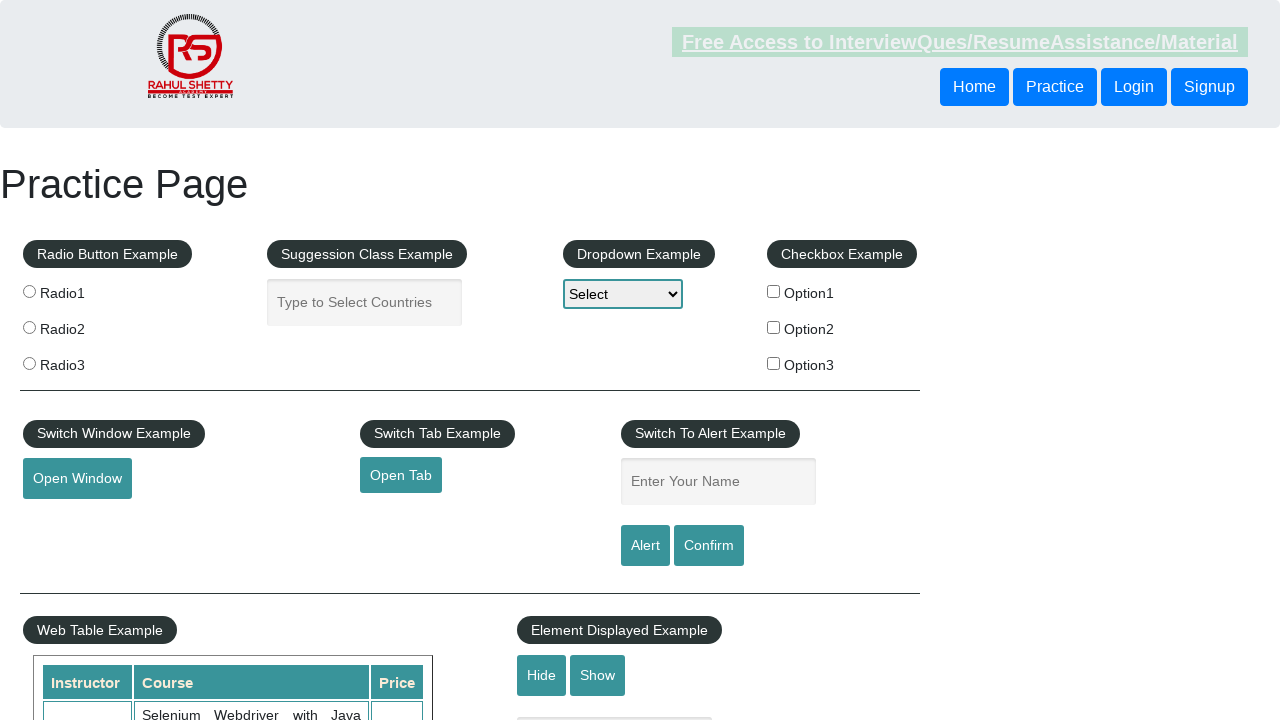

Located hide-textbox button element
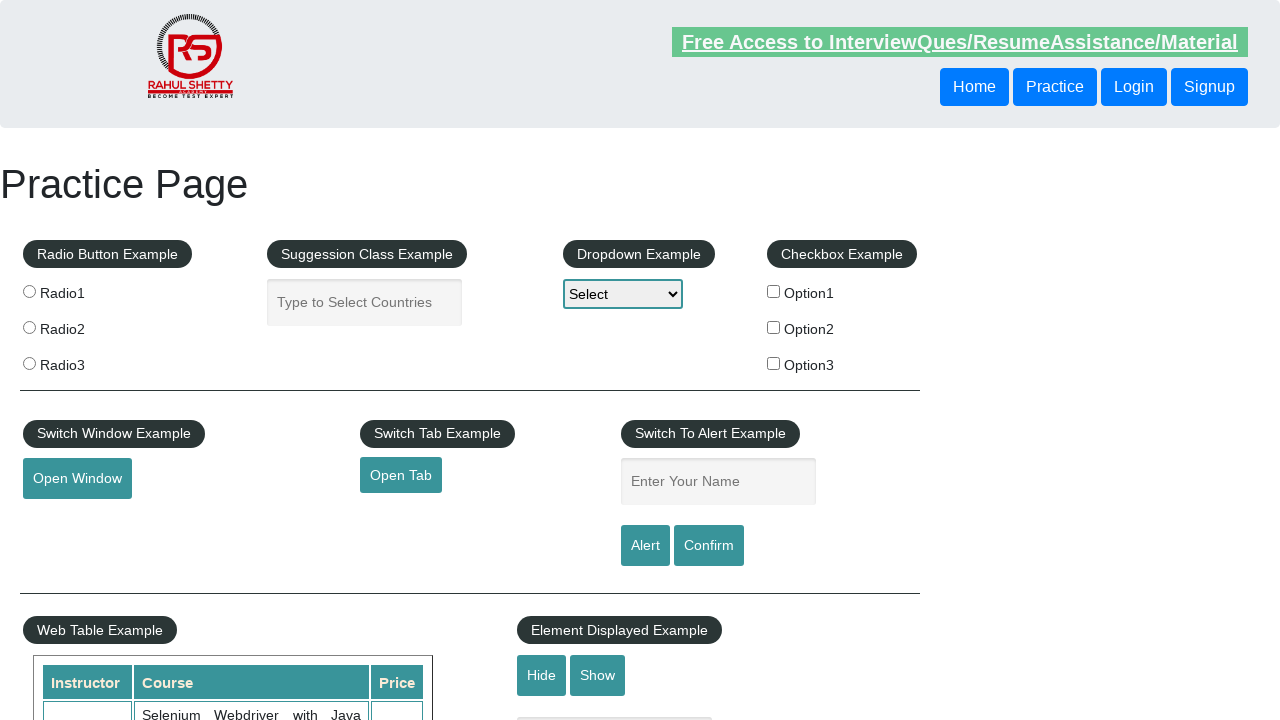

Confirmed hide-textbox button is visible
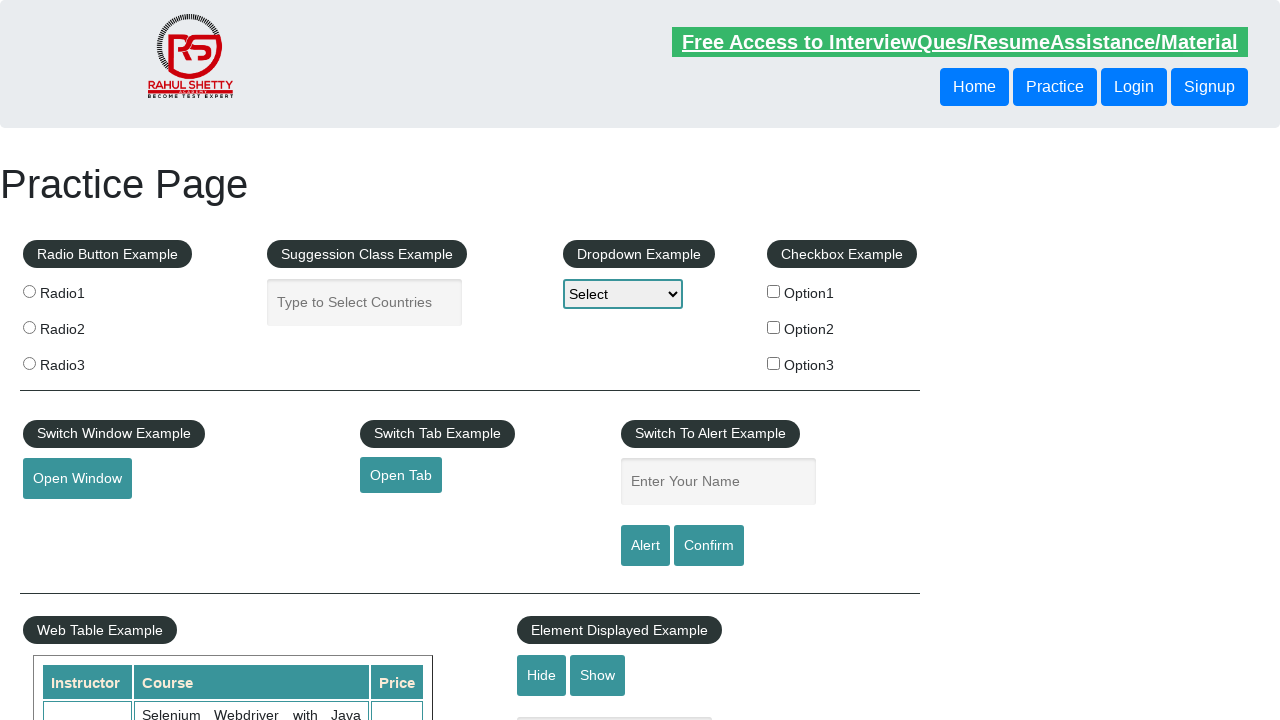

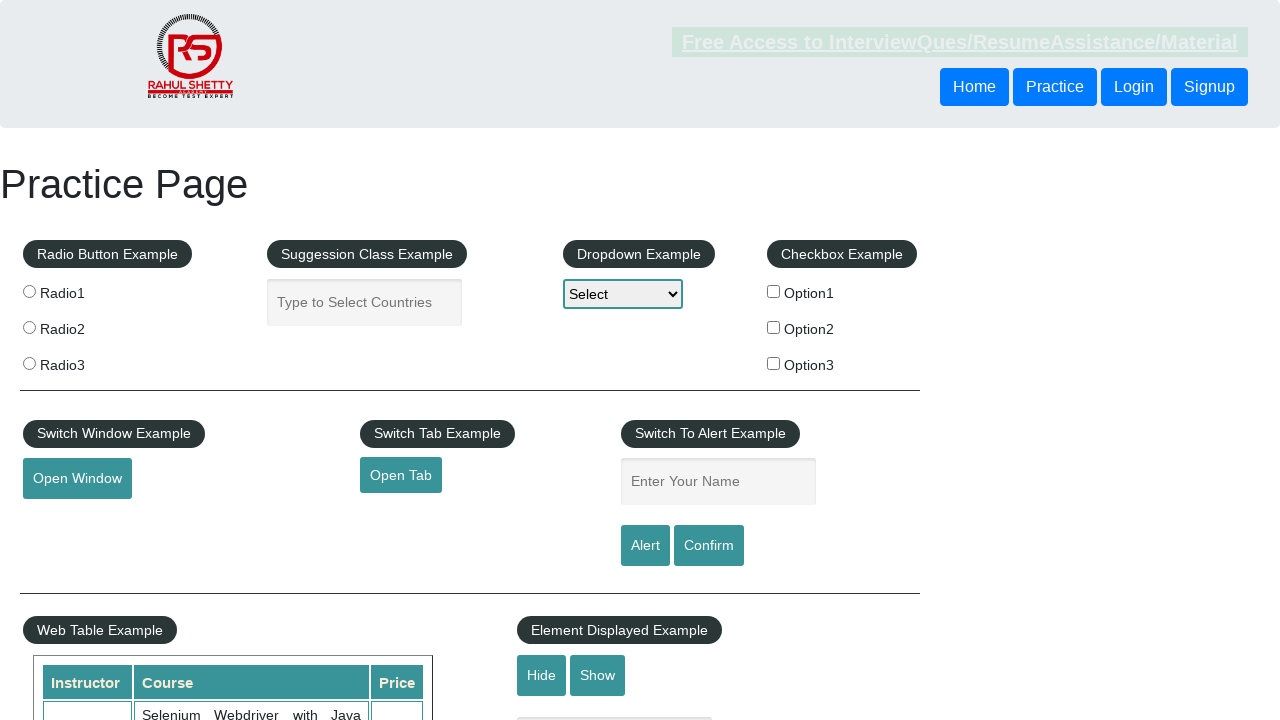